Tests window/tab handling using an alternative approach - clicks a link to open a new window, switches to it, verifies content, closes it, and returns to the original window.

Starting URL: http://the-internet.herokuapp.com/windows

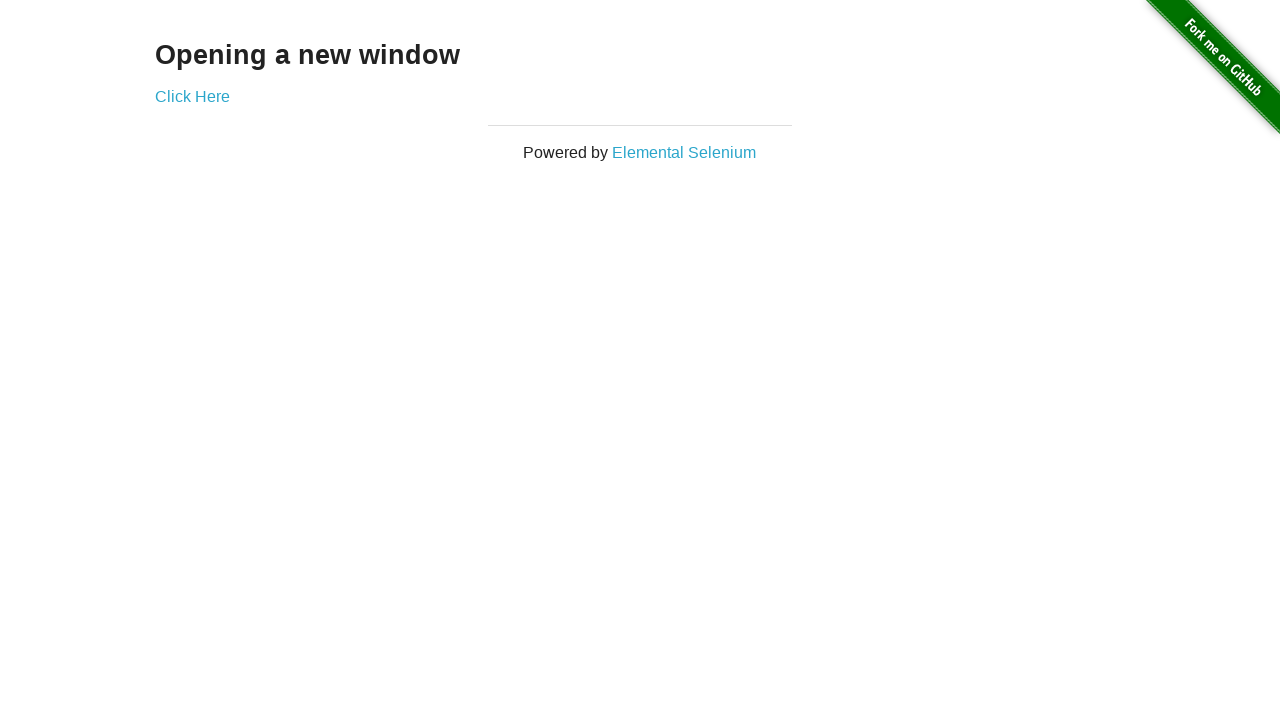

Stored reference to original page
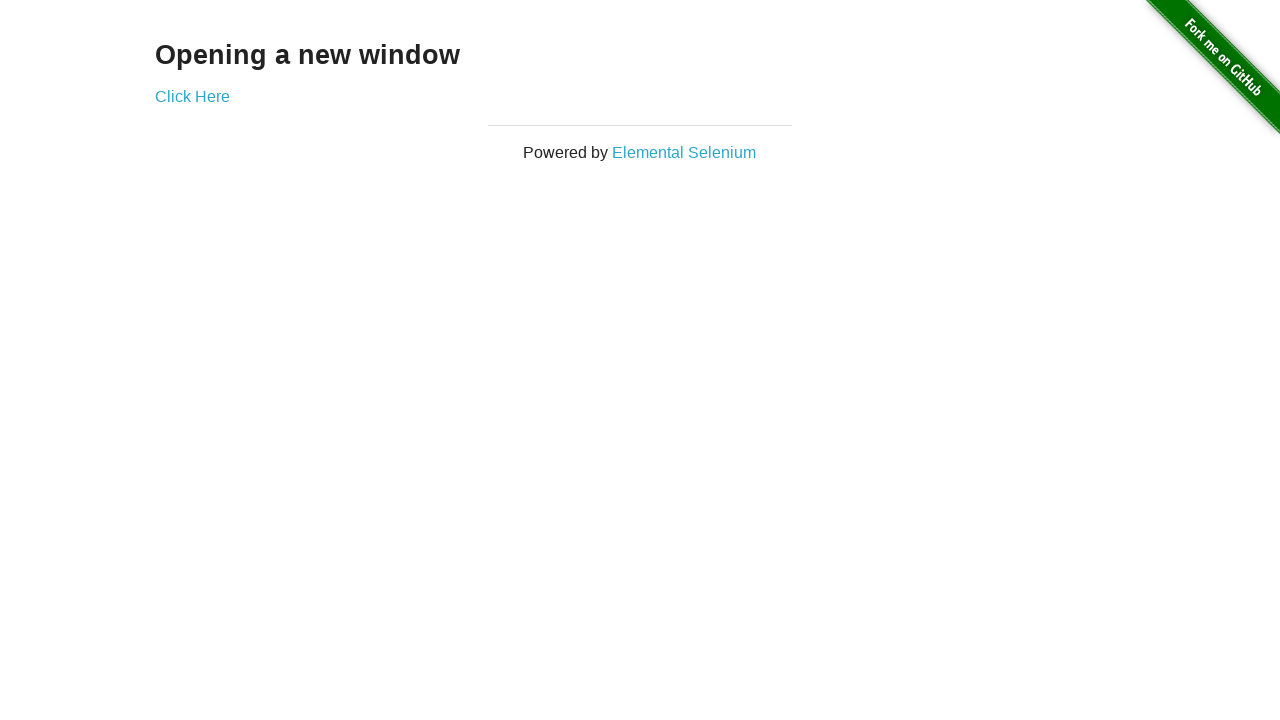

Clicked 'Click Here' link to open new window/tab at (192, 96) on text=Click Here
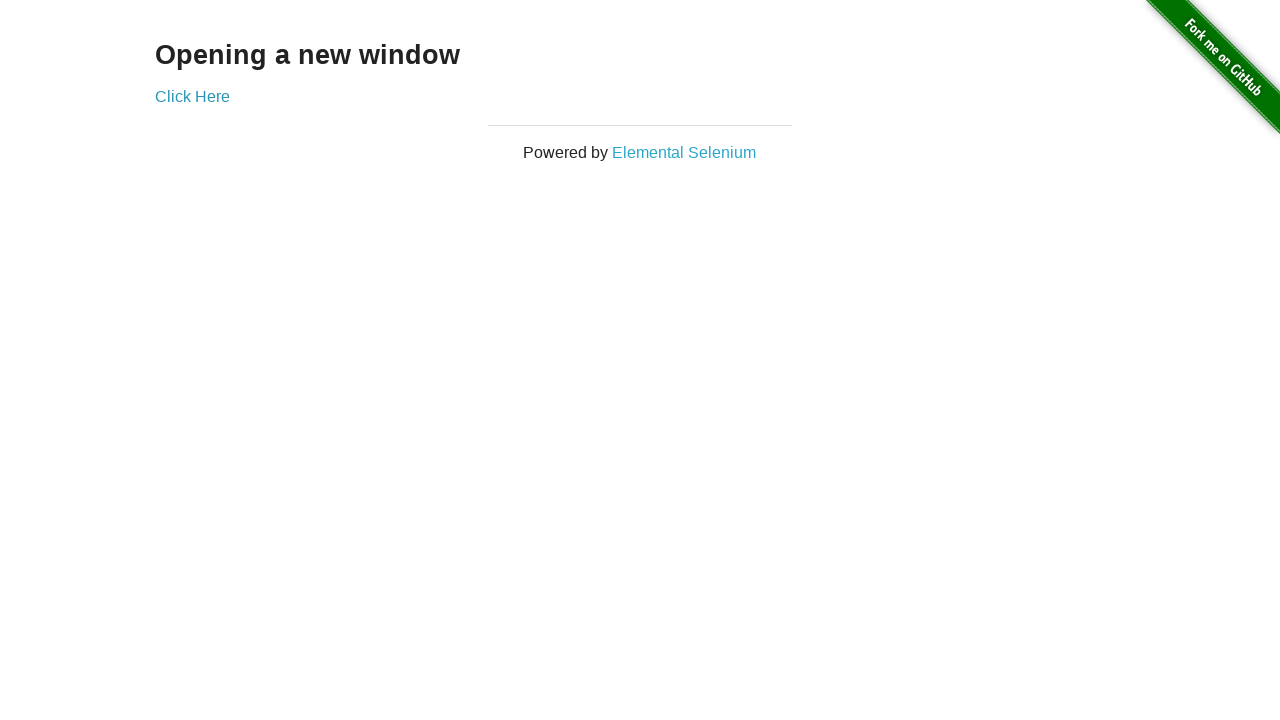

Captured new page/window reference
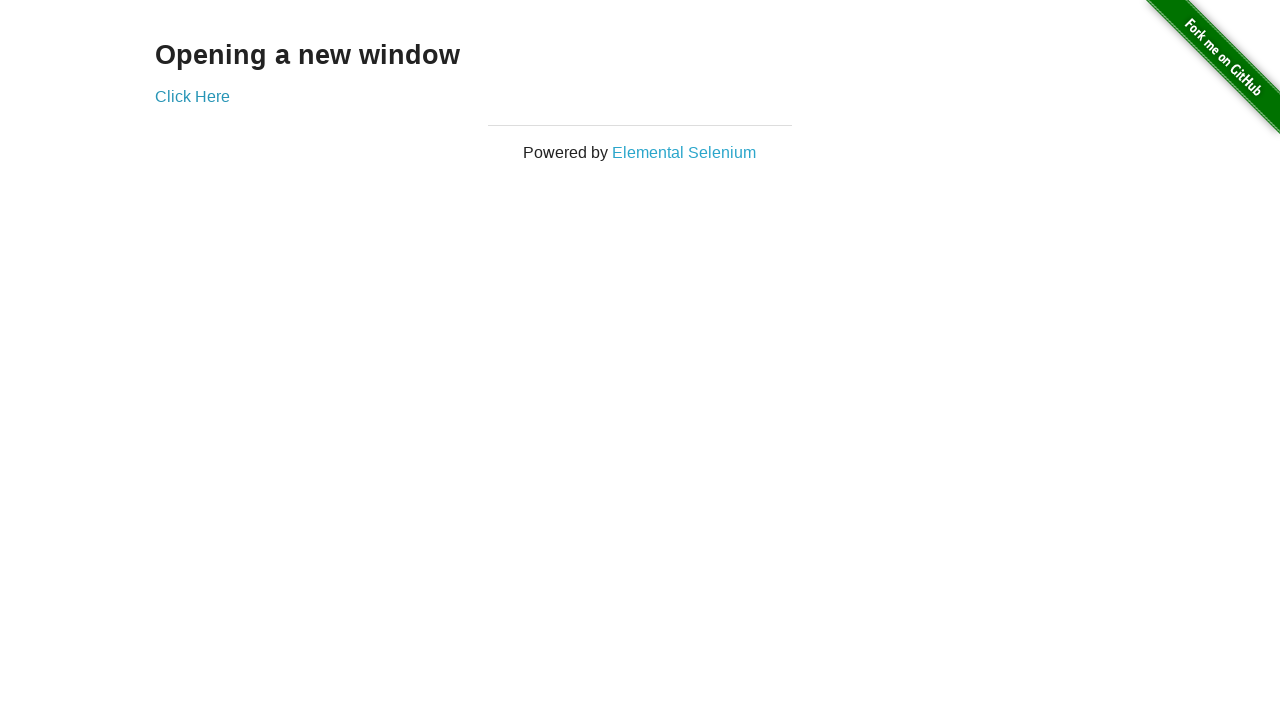

Waited for new page to load
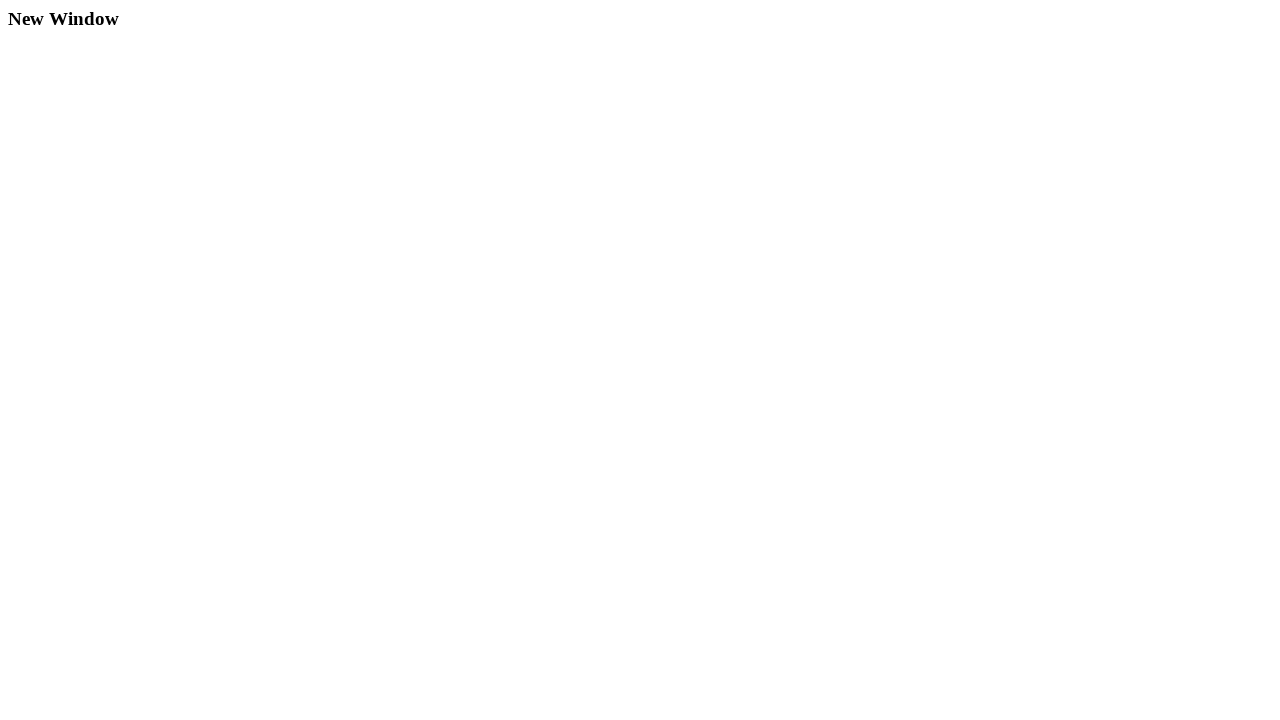

Verified new window contains 'New Window' heading
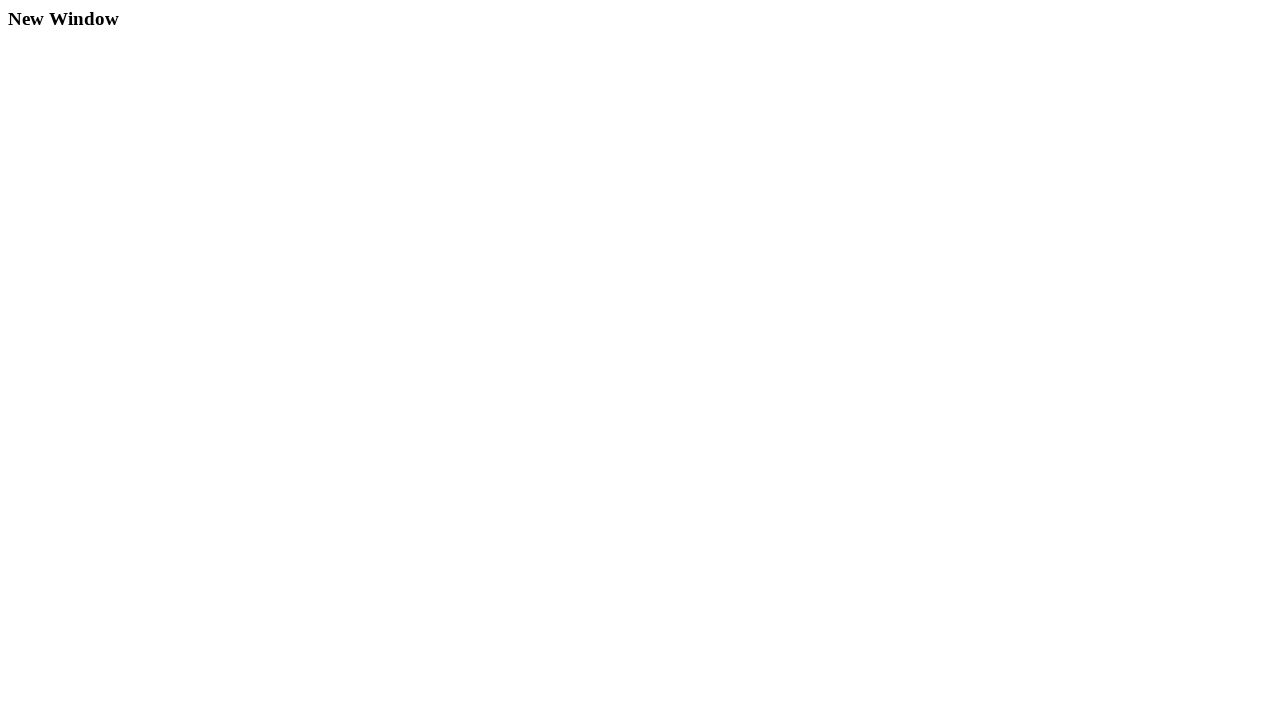

Closed new window/tab
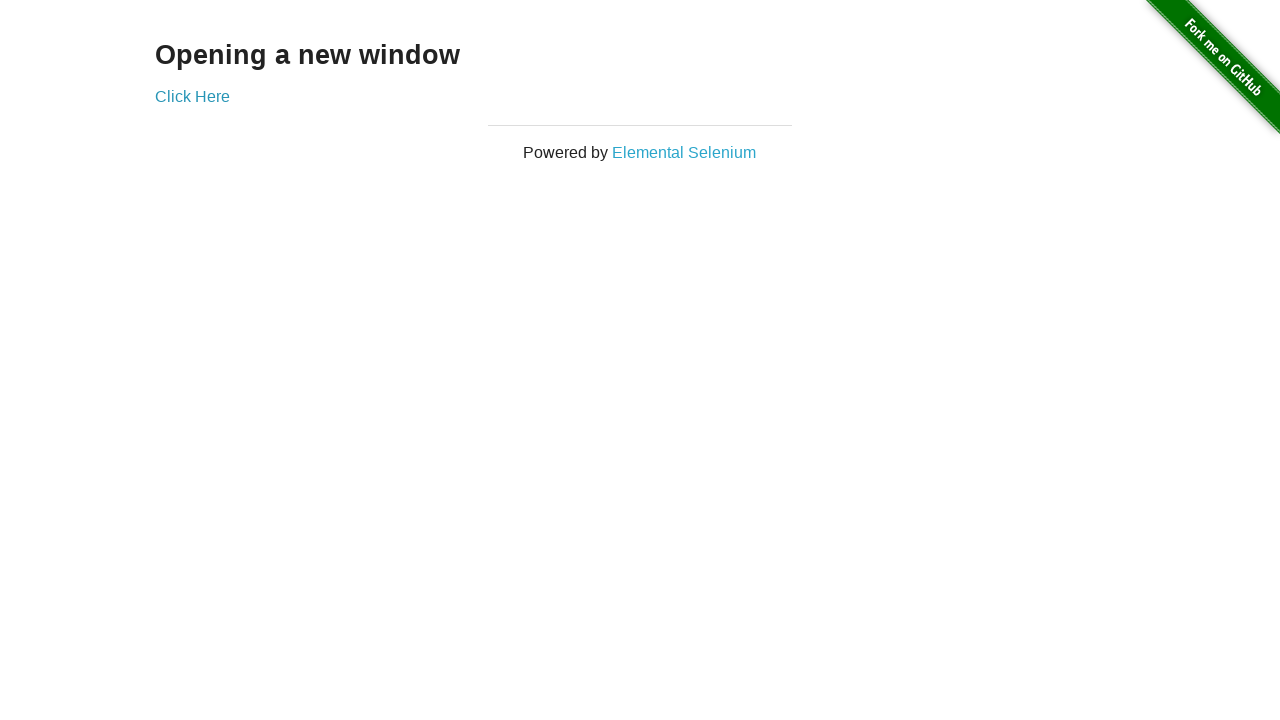

Verified original page still displays 'Click Here' link
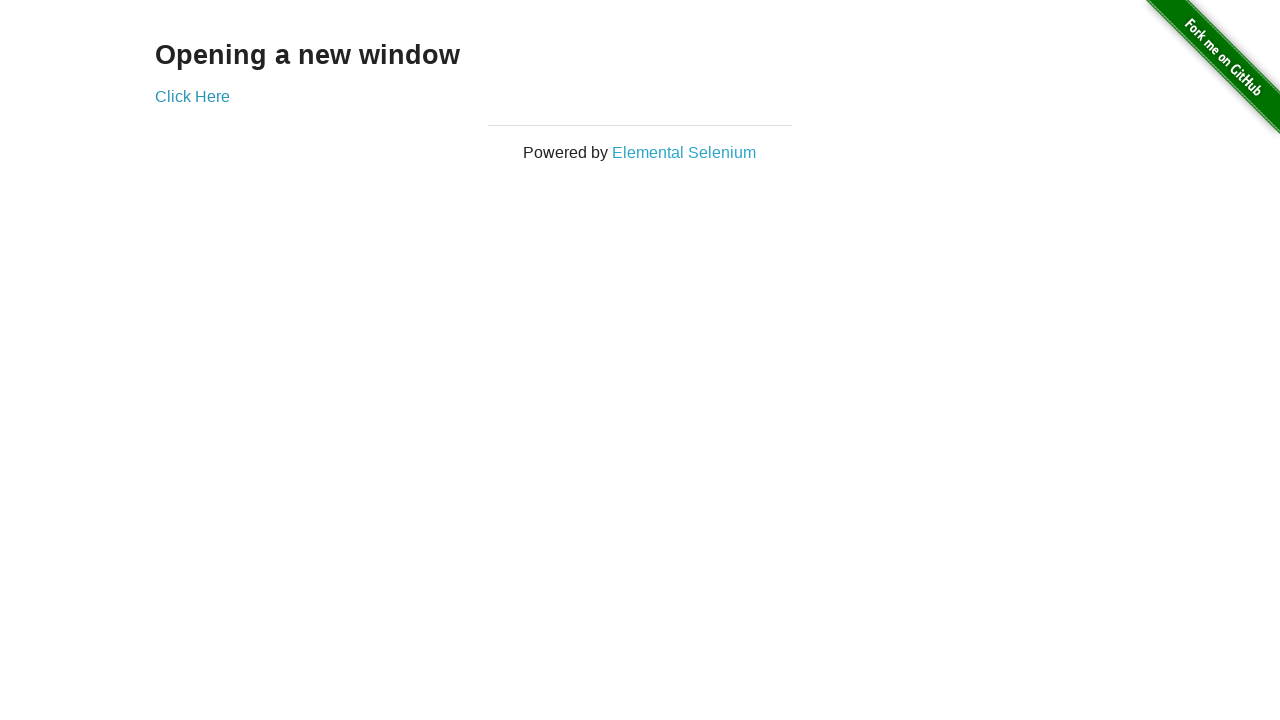

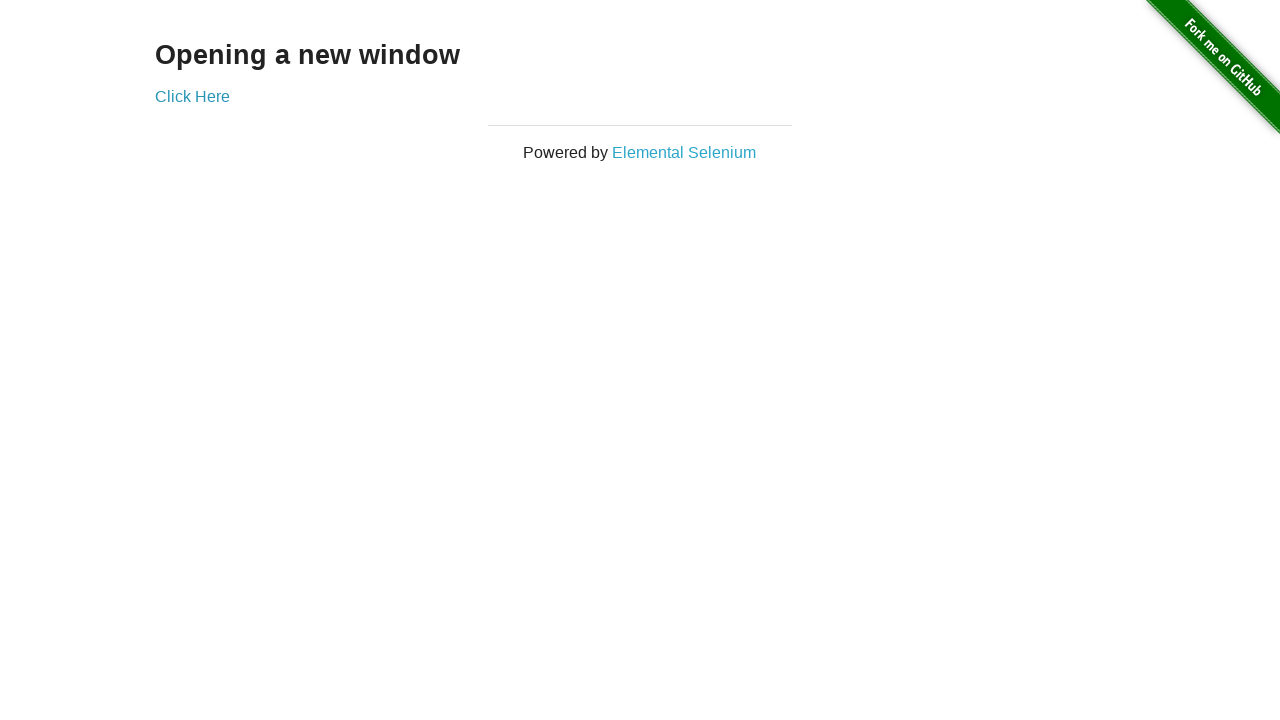